Tests JavaScript alert functionality by triggering an alert with text input, entering text, and accepting it

Starting URL: https://demo.automationtesting.in/Alerts.html

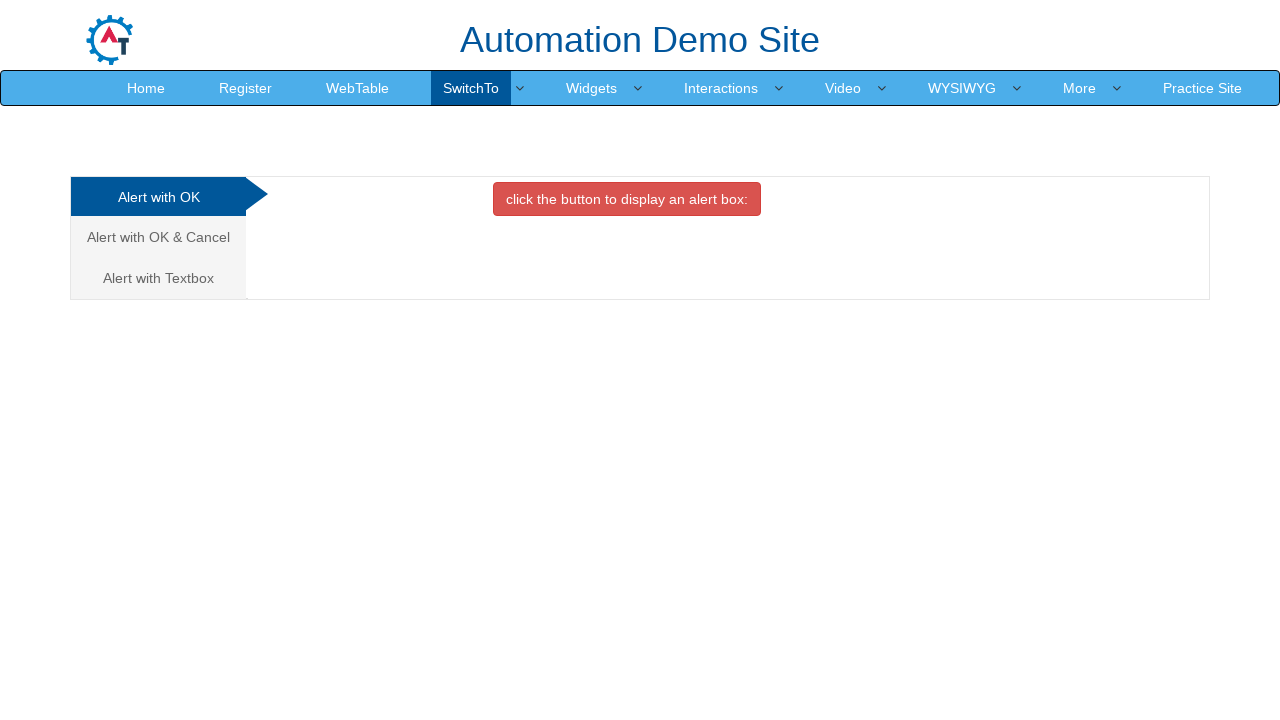

Clicked on the third tab for alert with textbox at (158, 278) on xpath=/html/body/div[1]/div/div/div/div[1]/ul/li[3]/a
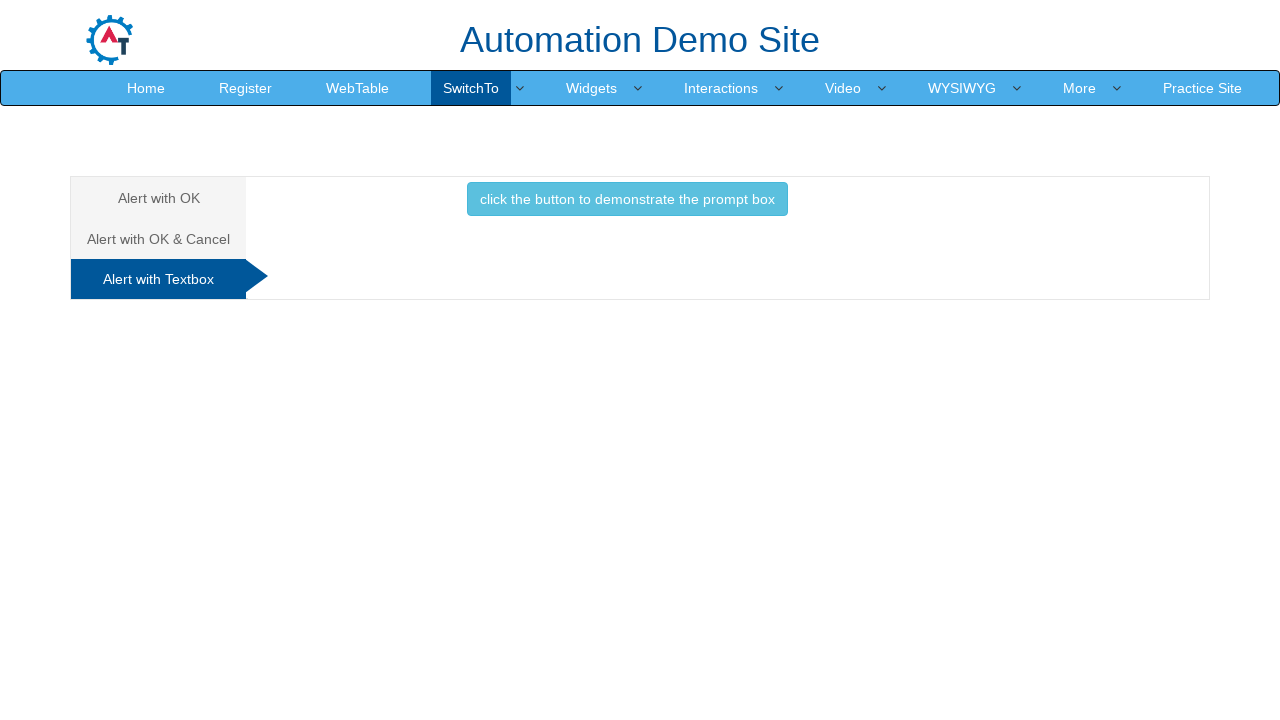

Clicked button to trigger alert with text input at (627, 199) on xpath=//*[@id="Textbox"]/button
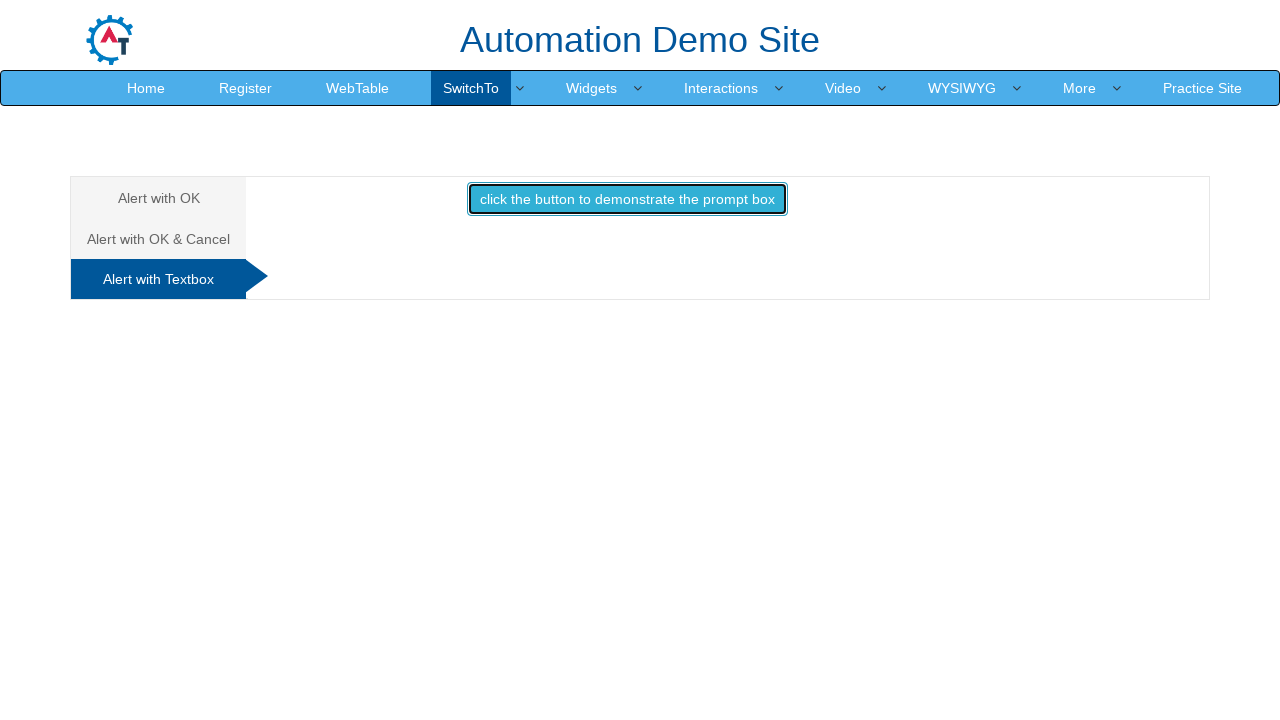

Handled prompt dialog by accepting with text 'Paresh'
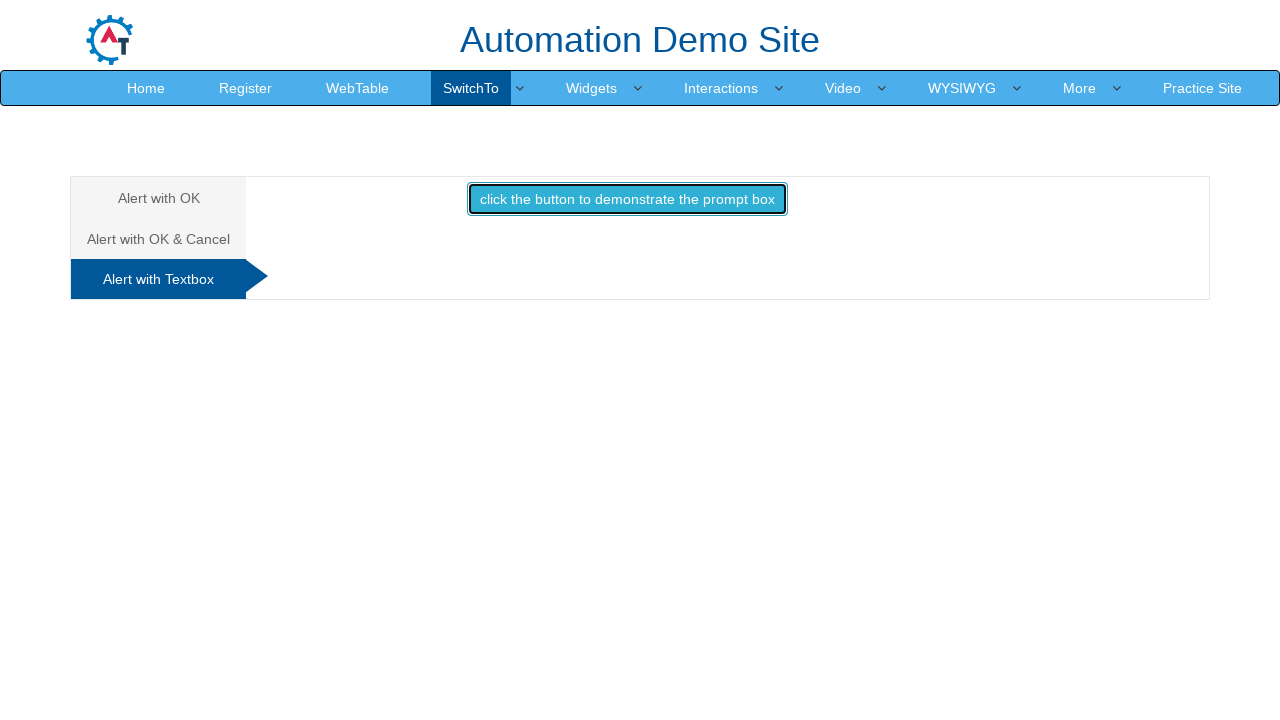

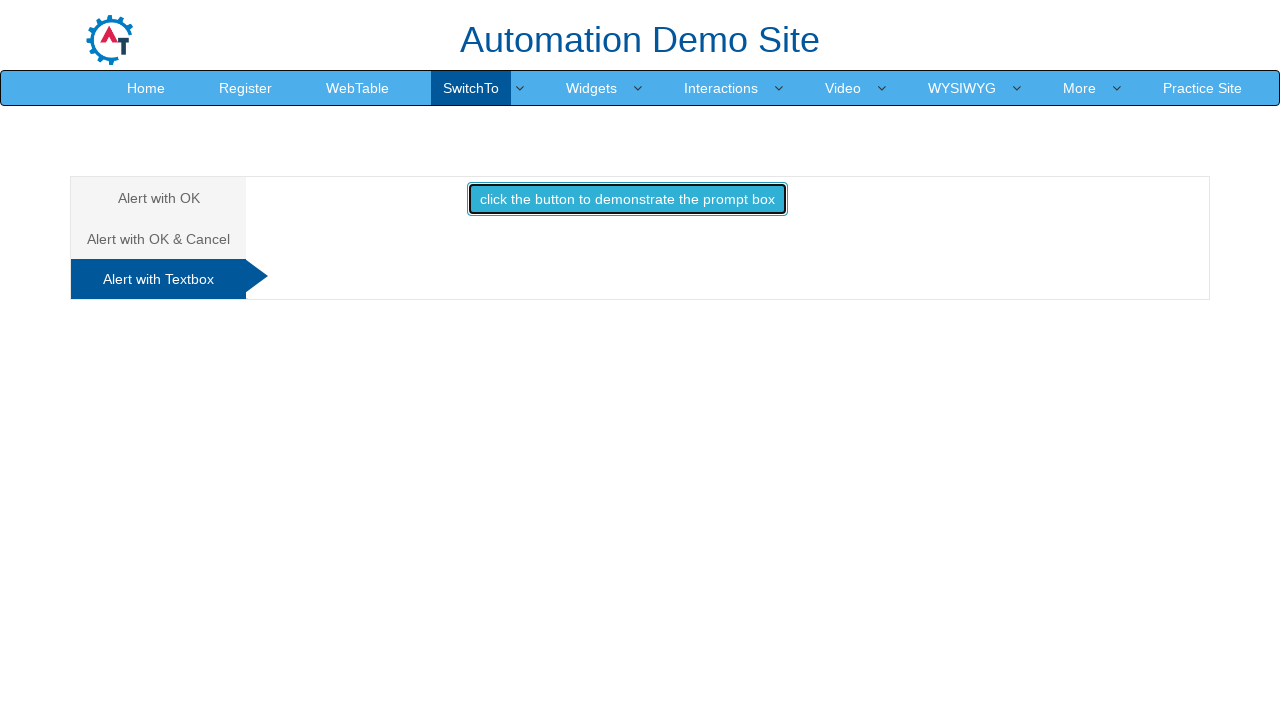